Tests the Percentage Change Calculator with Decrease option - calculates what value results from decreasing a number by a percentage

Starting URL: https://www.calculator.net/percent-calculator.html

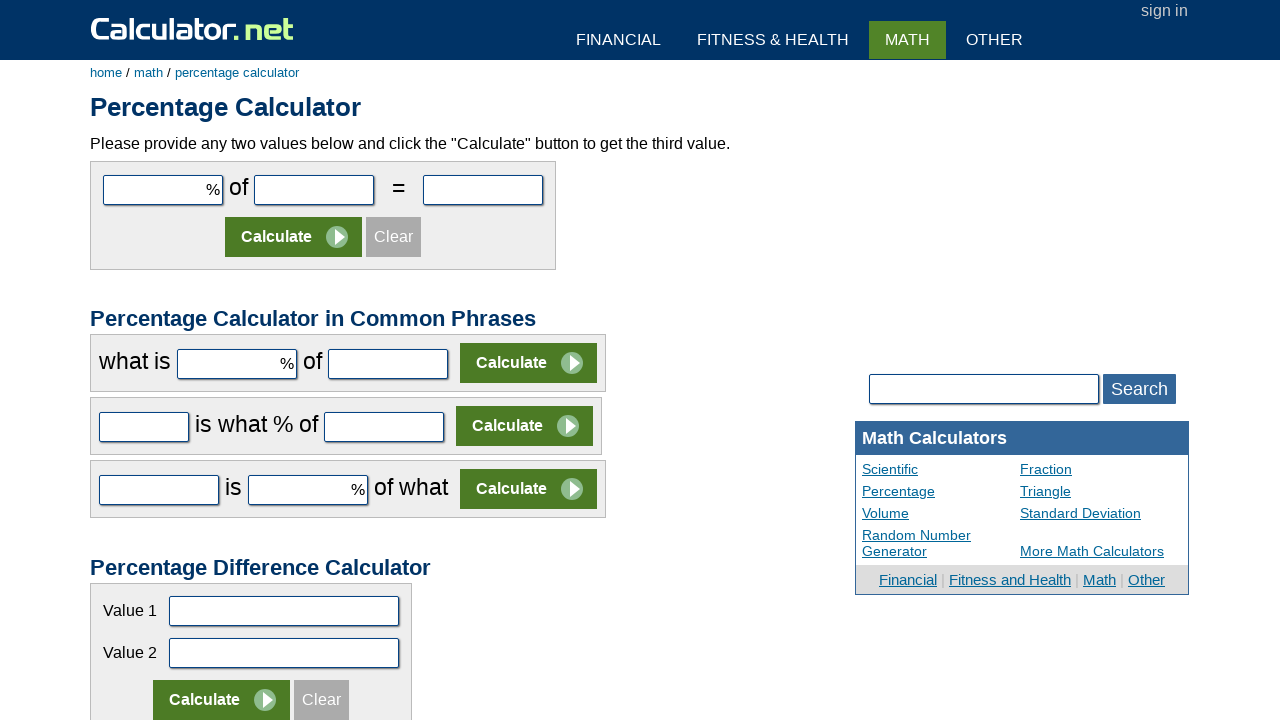

Filled first input field with '200' (original value) on input[name='c2par1']
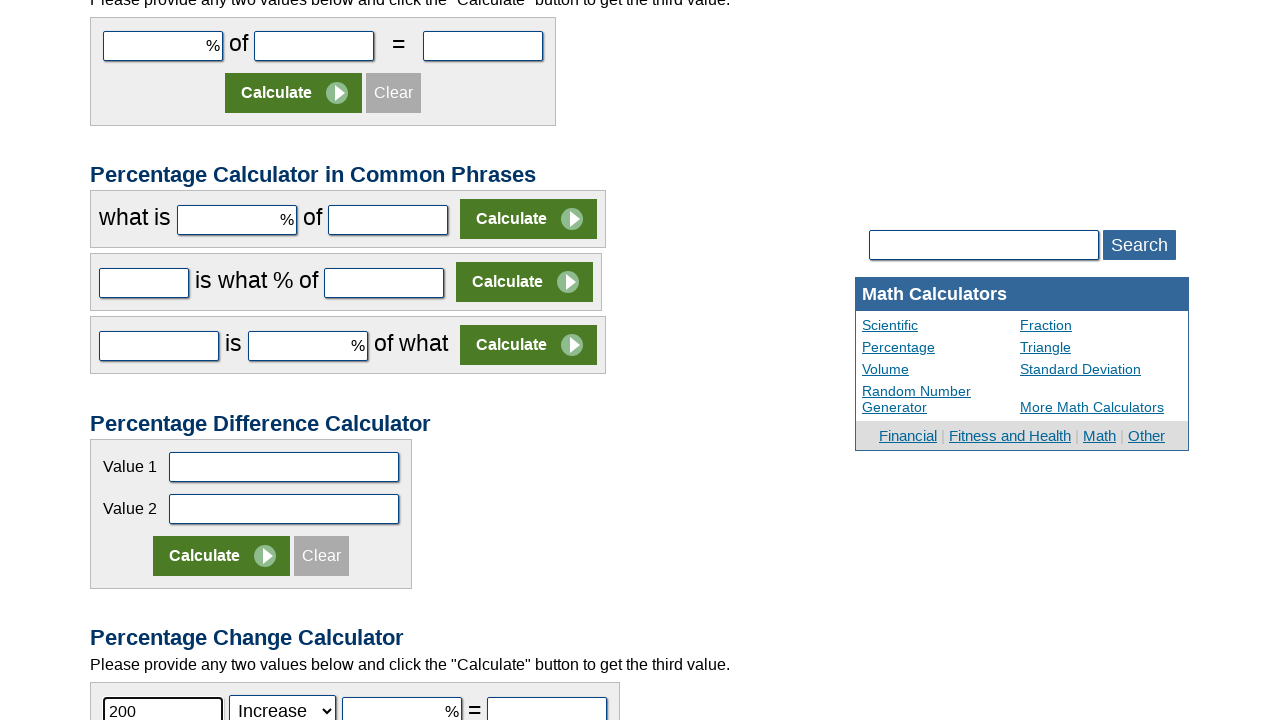

Filled second input field with '15' (percentage value) on input[name='c2par2']
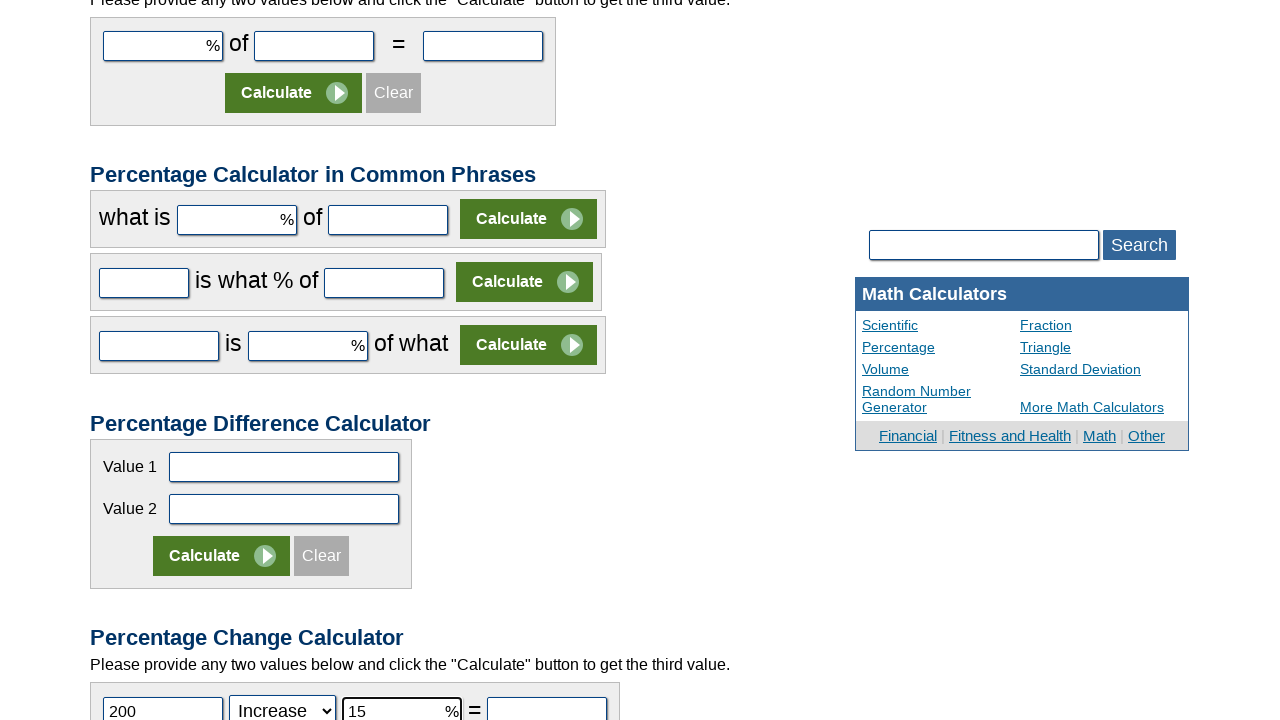

Selected 'Decrease' option from dropdown menu on select[name='c2type']
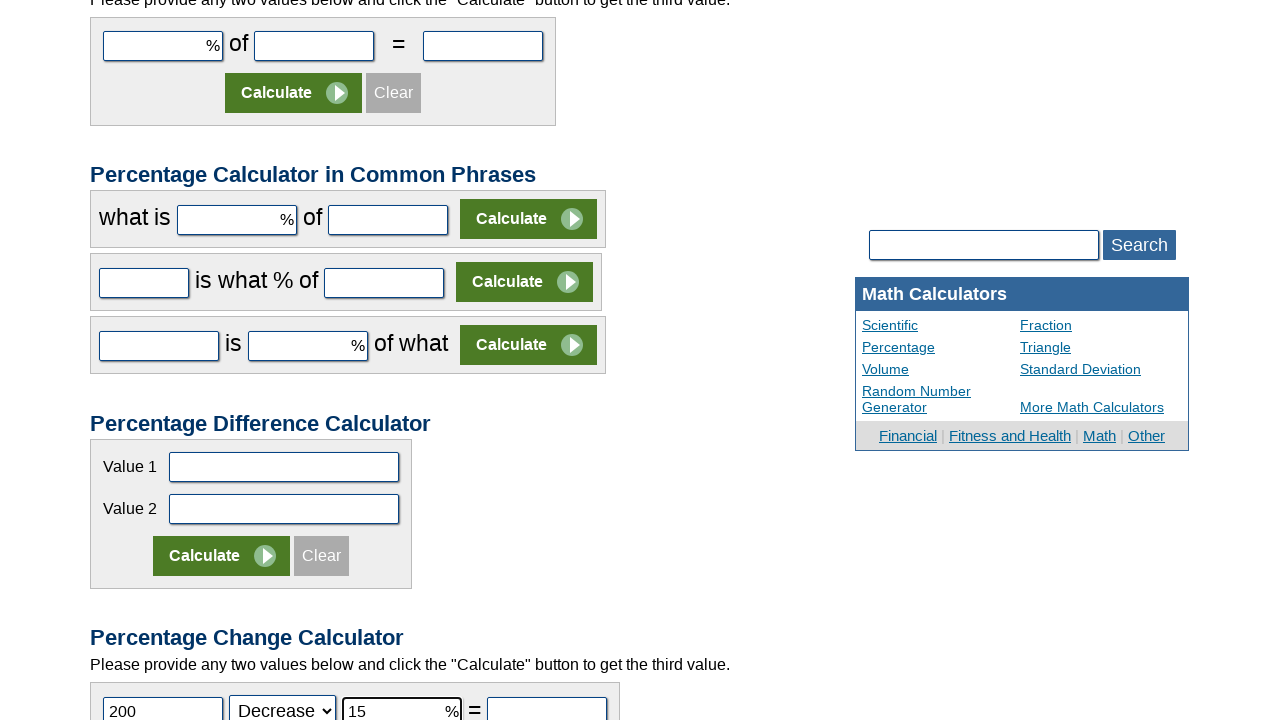

Clicked the Calculate button for percentage decrease at (326, 361) on input[value='Calculate'] >> nth=5
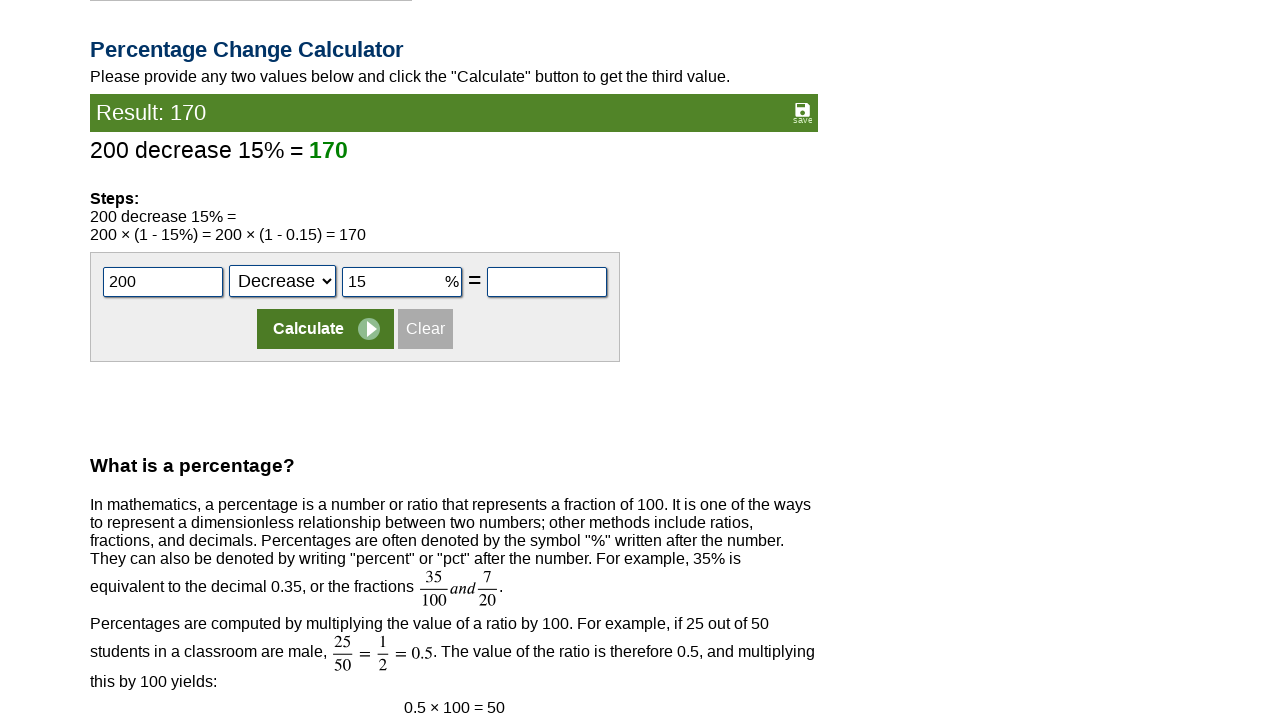

Result element loaded and displayed
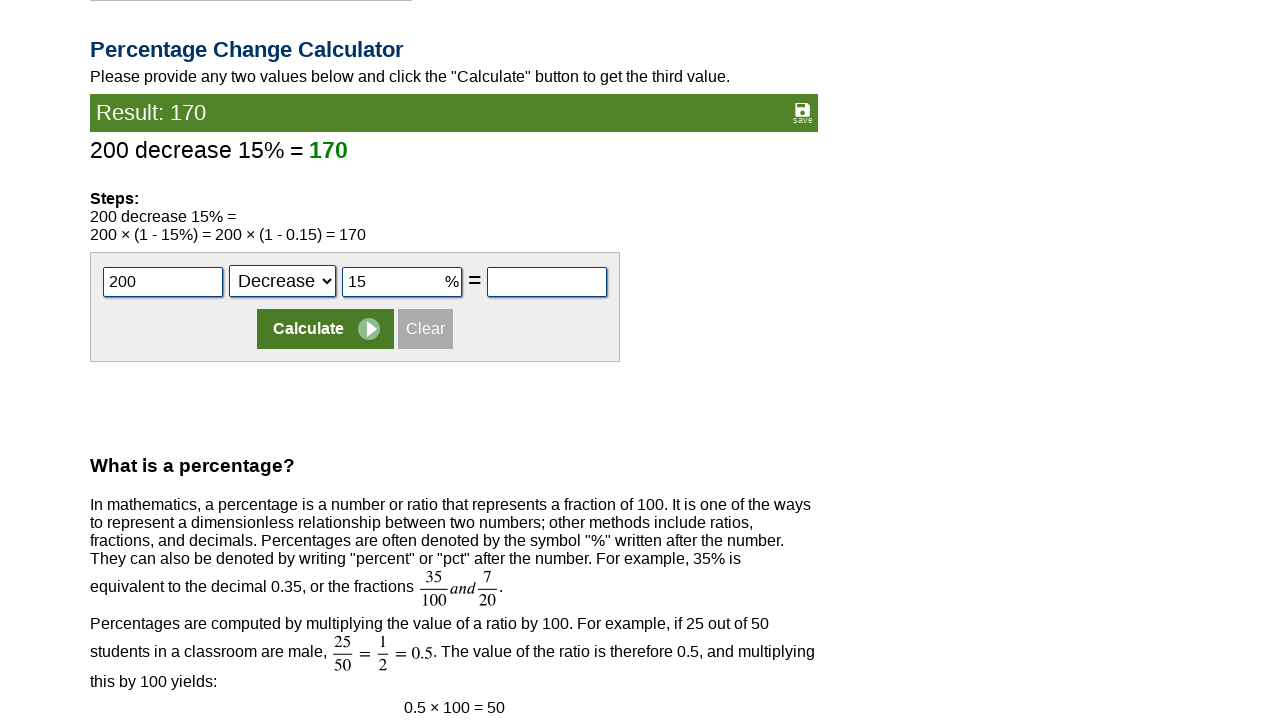

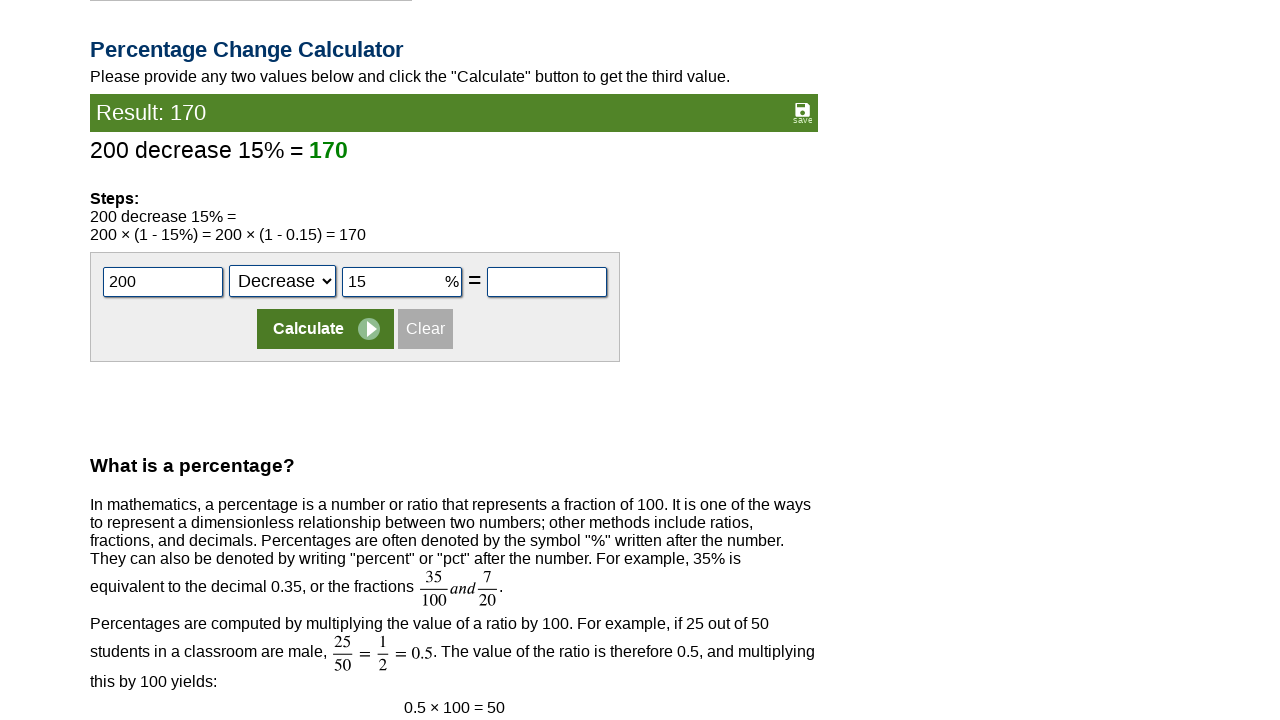